Tests filling an email input field on the Python Doctor website by entering an email address into the questioner field.

Starting URL: https://www.pythondoctor.com

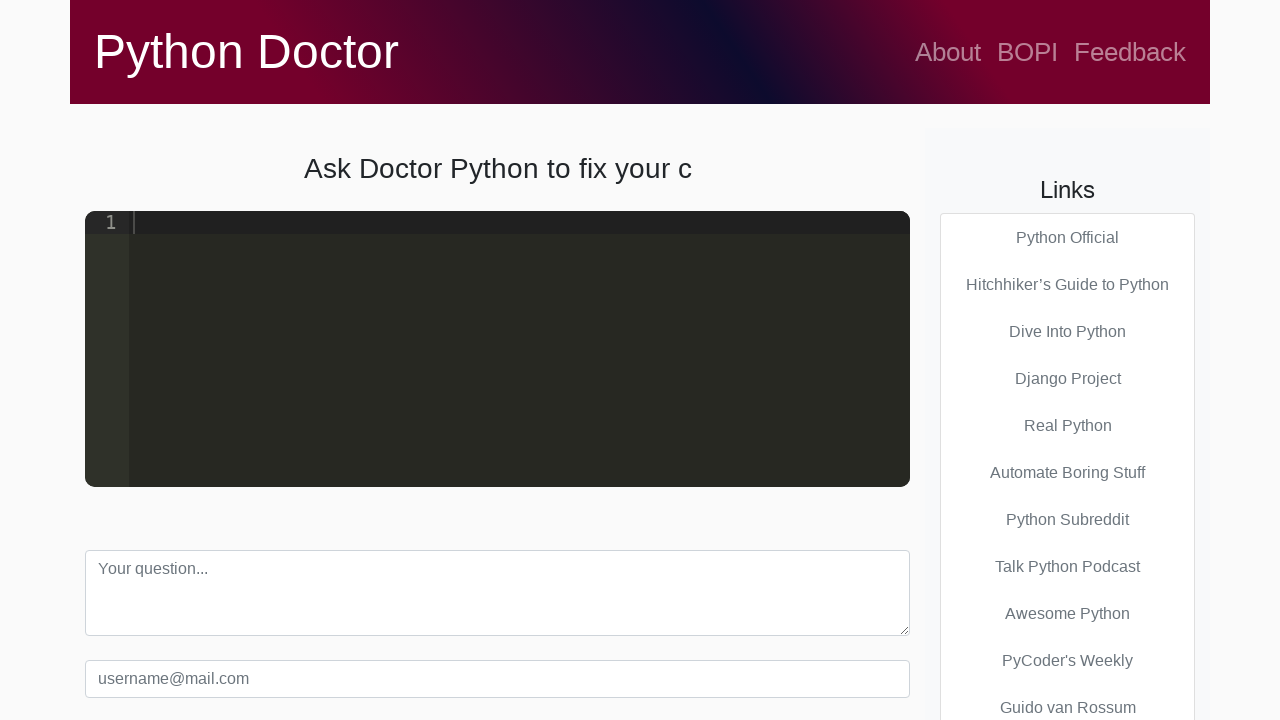

Waited for email input field with id 'id_questioner' to be available
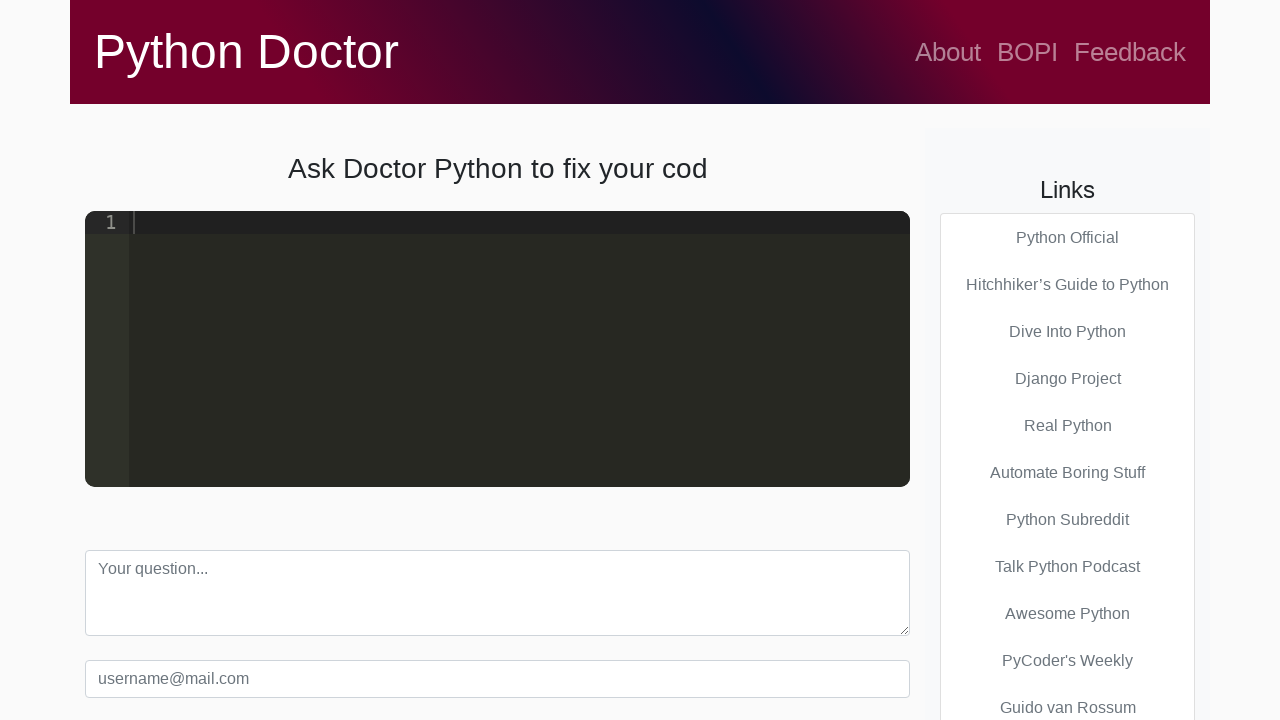

Filled email input field with 'testuser2024@somedomain.com' on #id_questioner
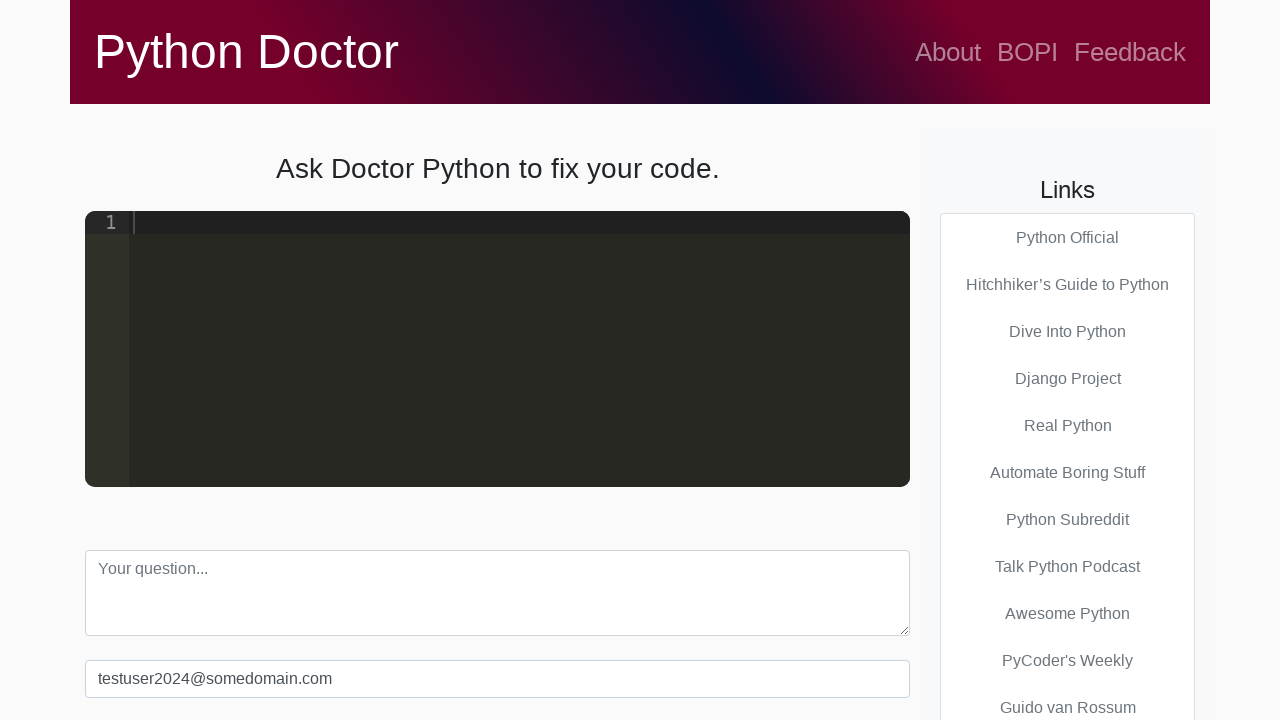

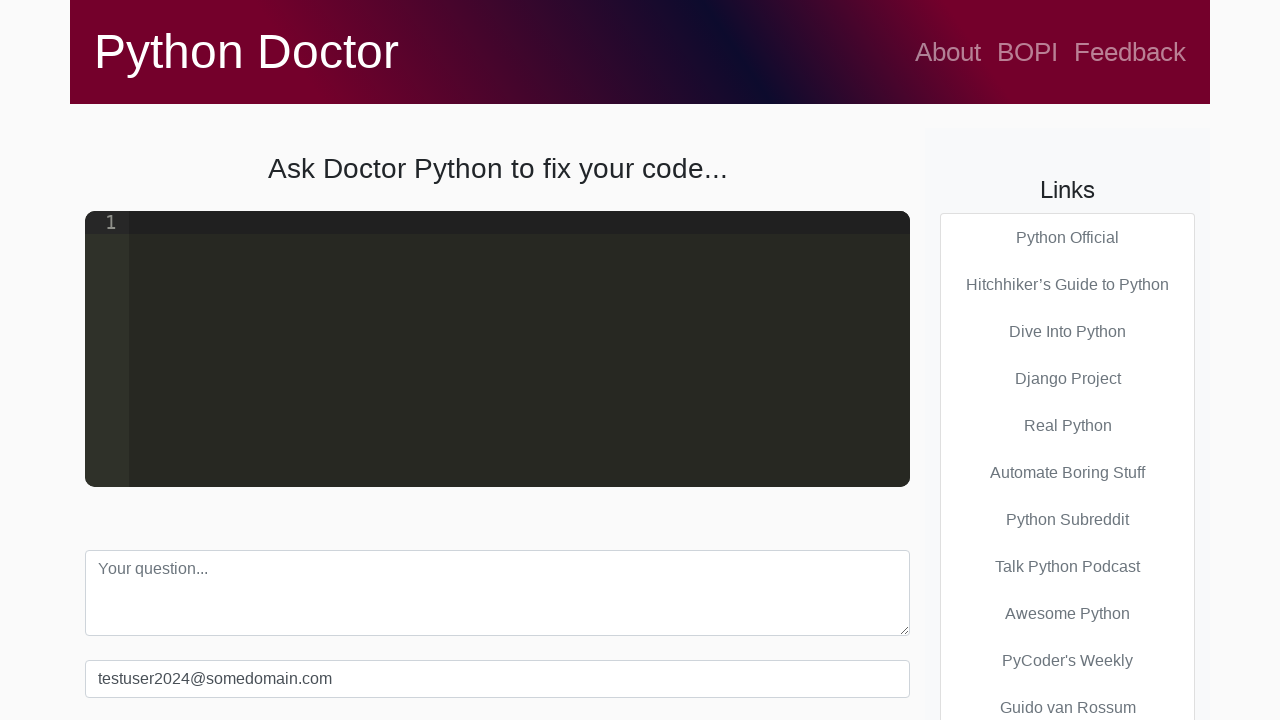